Tests opting out of A/B tests by setting the opt-out cookie before navigating to the A/B test page

Starting URL: http://the-internet.herokuapp.com

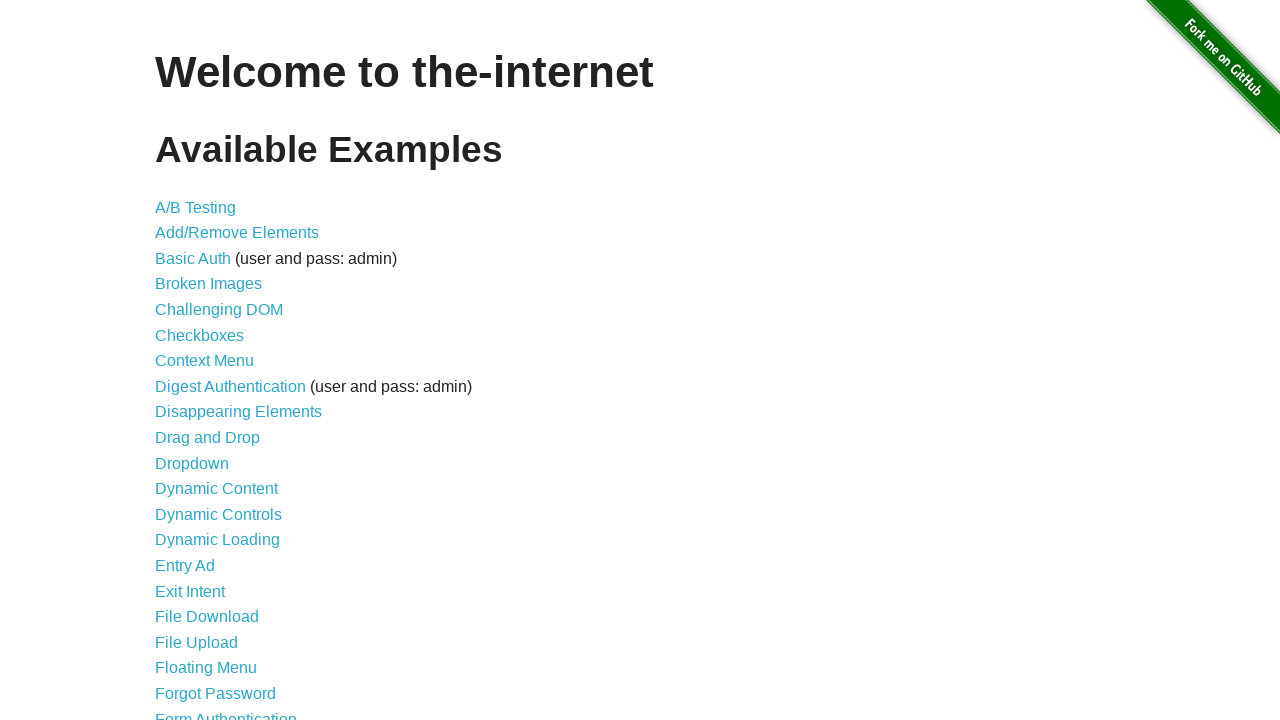

Added optimizelyOptOut cookie to opt out of A/B tests
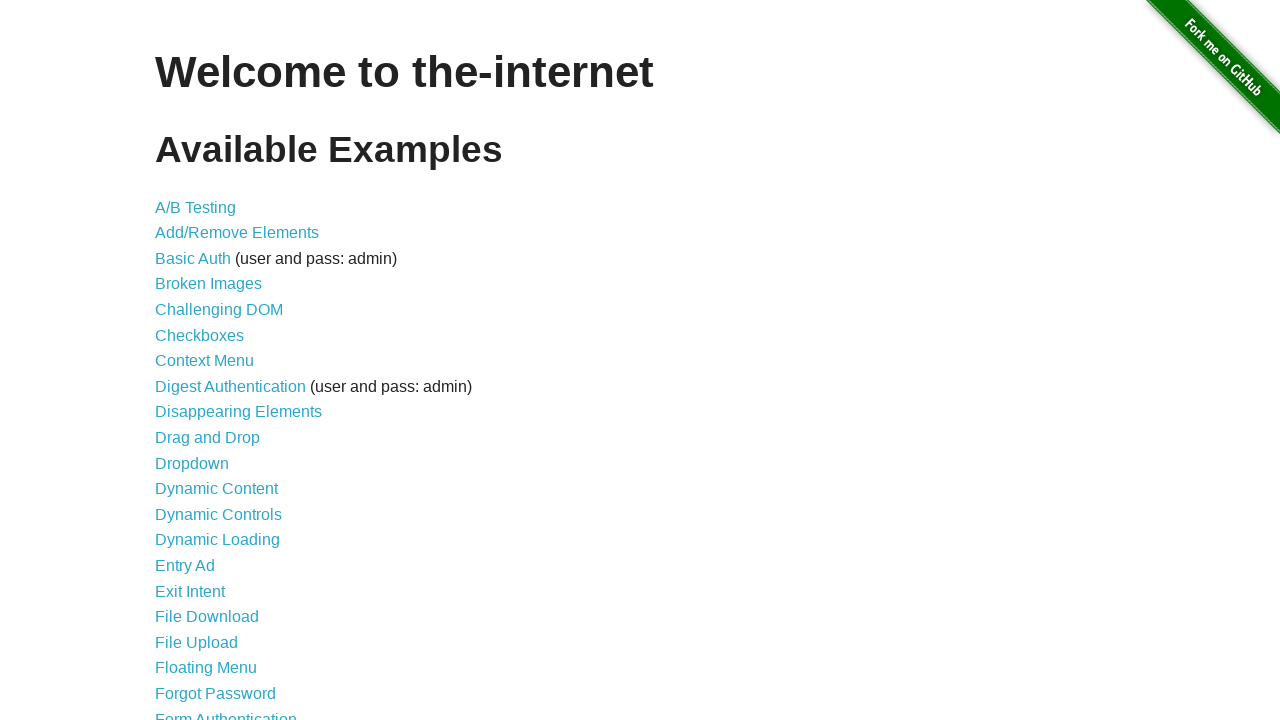

Navigated to A/B test page
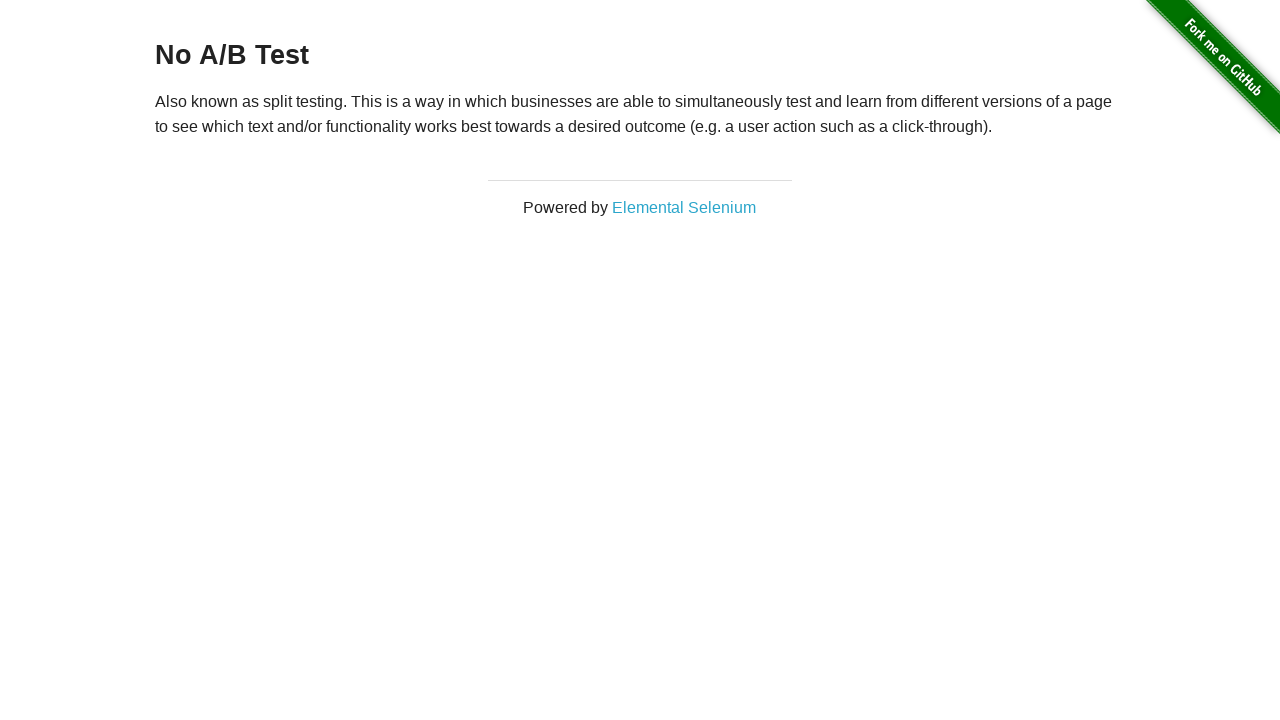

Page heading loaded successfully
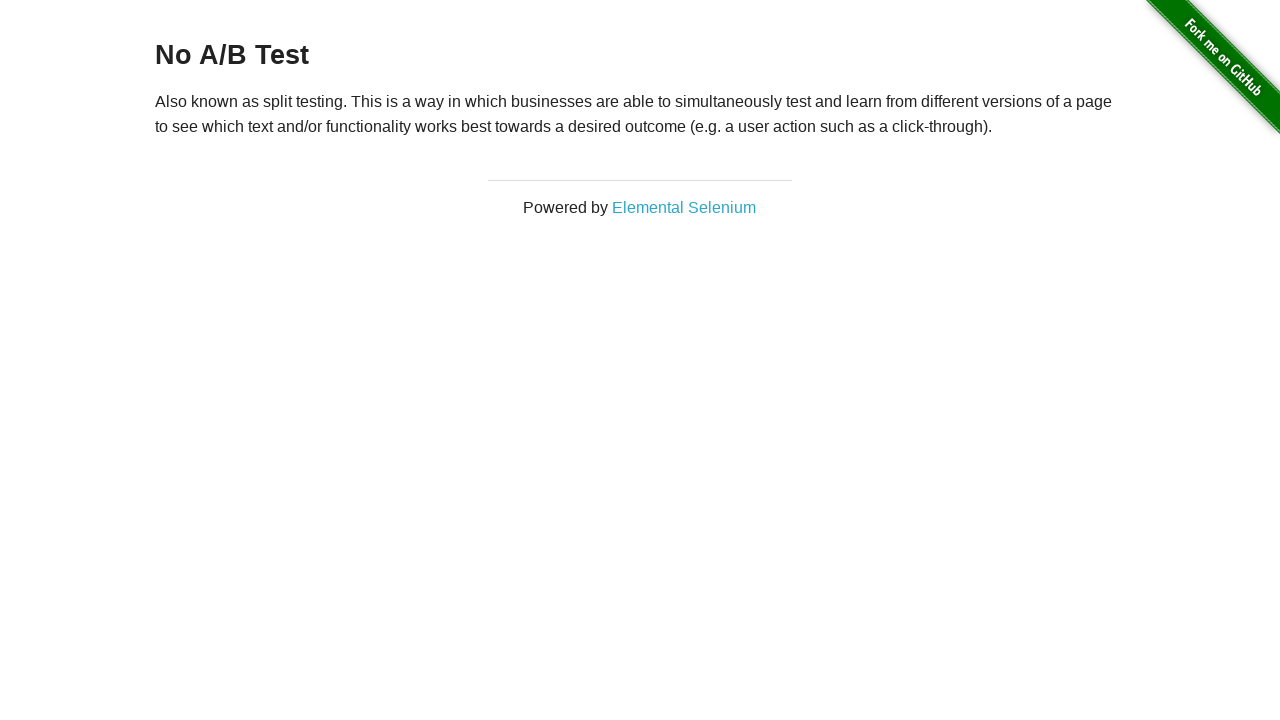

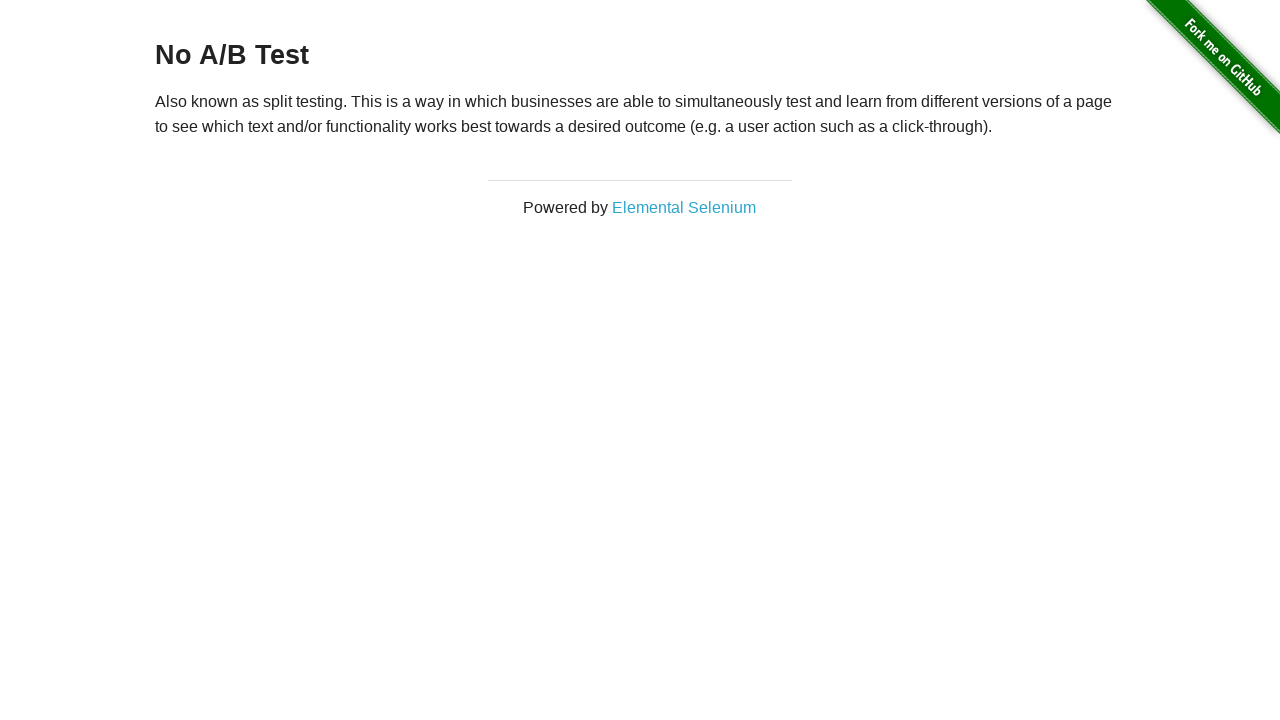